Navigates to Dick's Sporting Goods golf balls page and waits for the page to fully load

Starting URL: https://www.dickssportinggoods.com/f/golf-balls

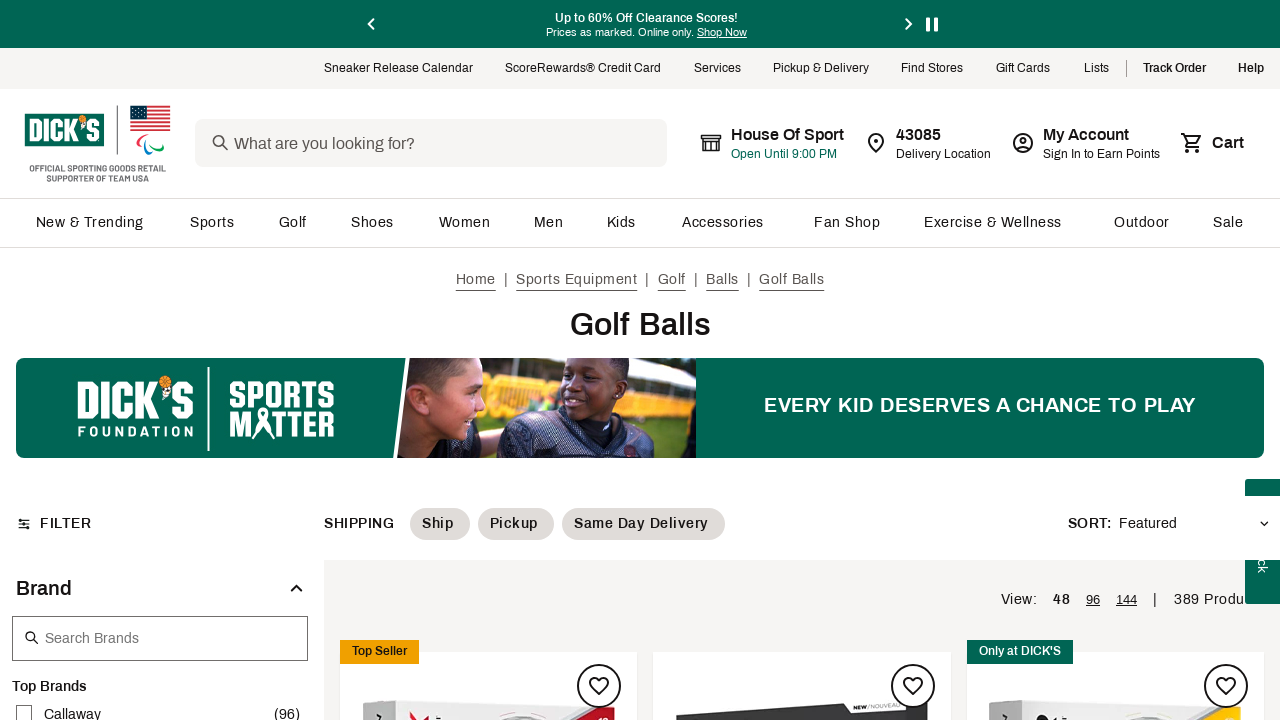

Waited for page to fully load (networkidle state reached)
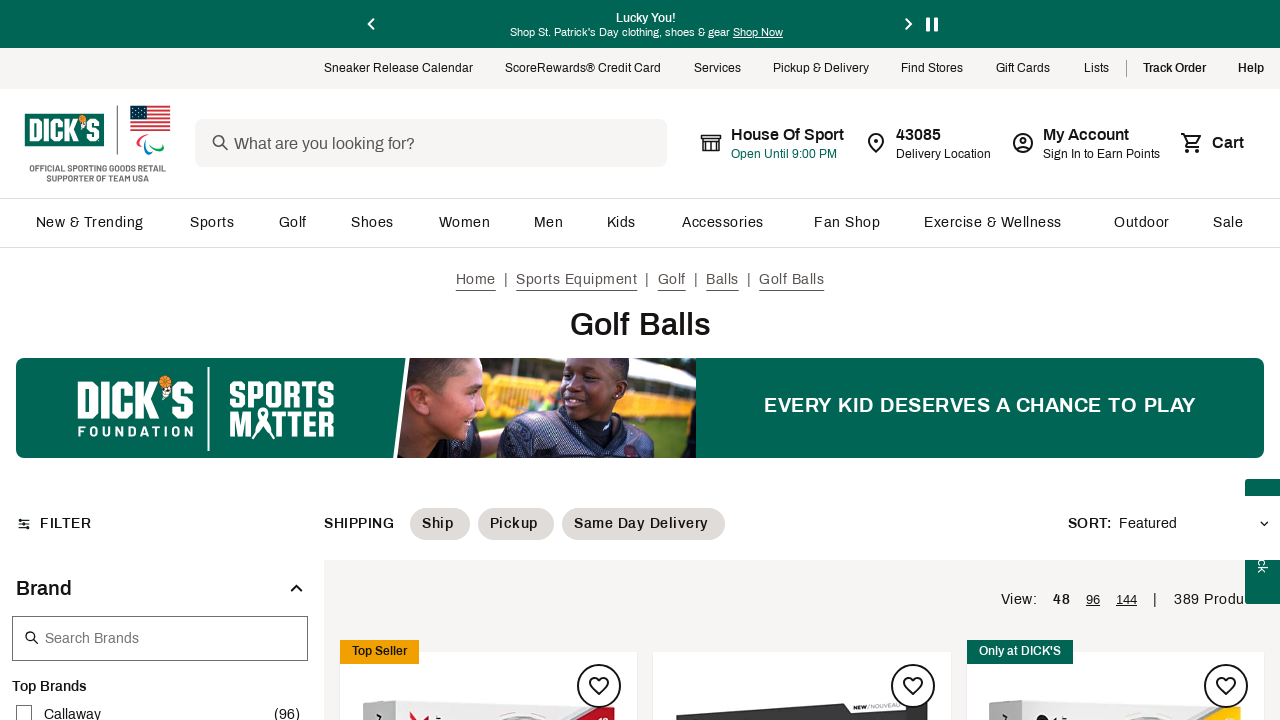

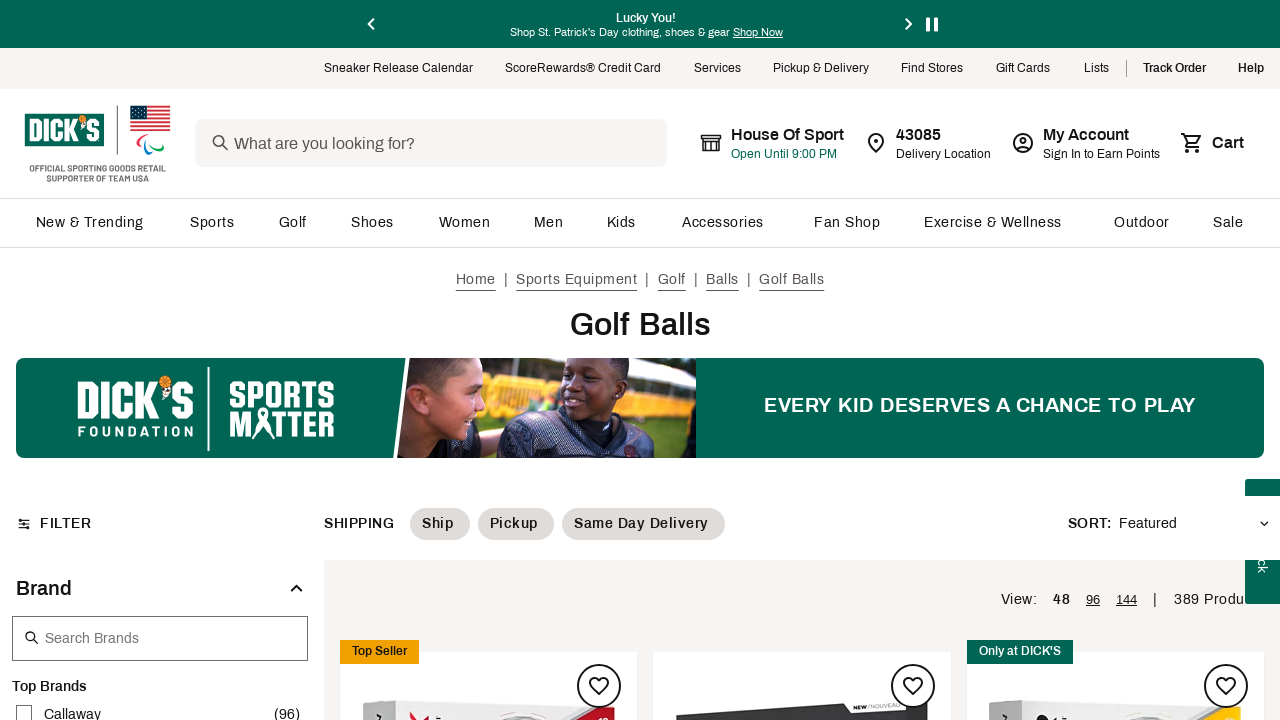